Tests that edits are canceled when pressing Escape

Starting URL: https://demo.playwright.dev/todomvc

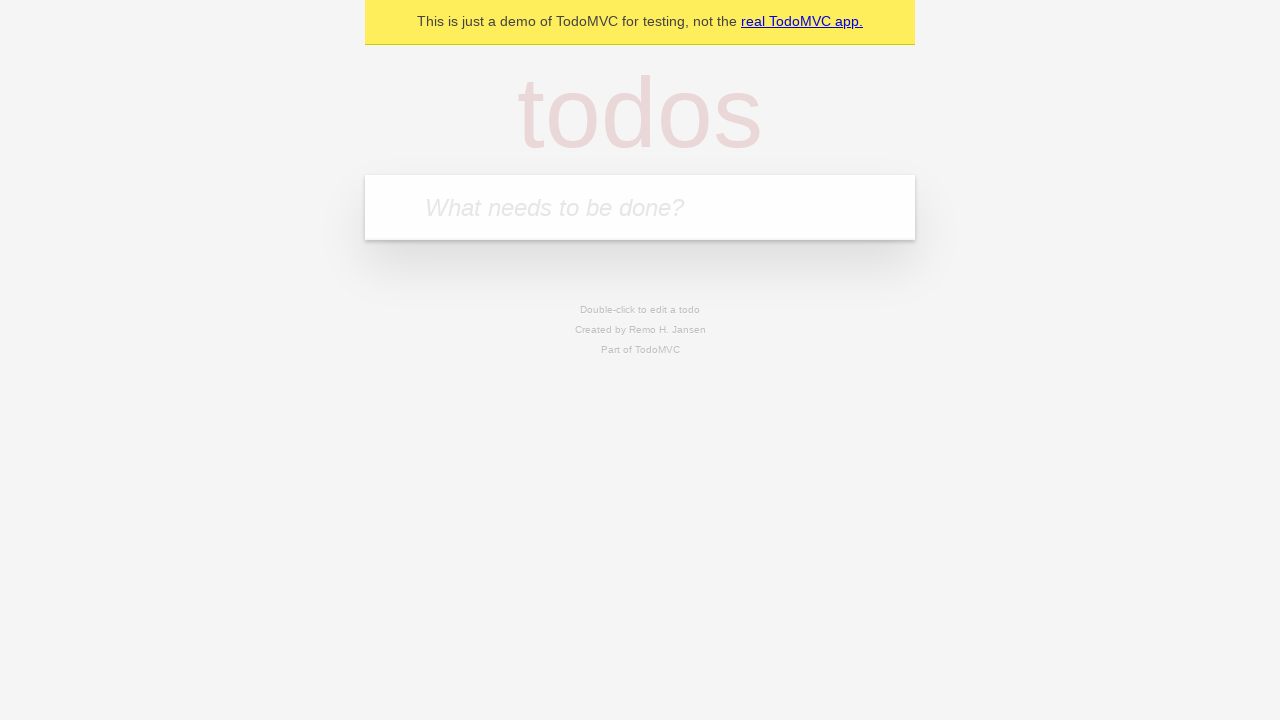

Filled first todo input with 'buy some cheese' on .new-todo
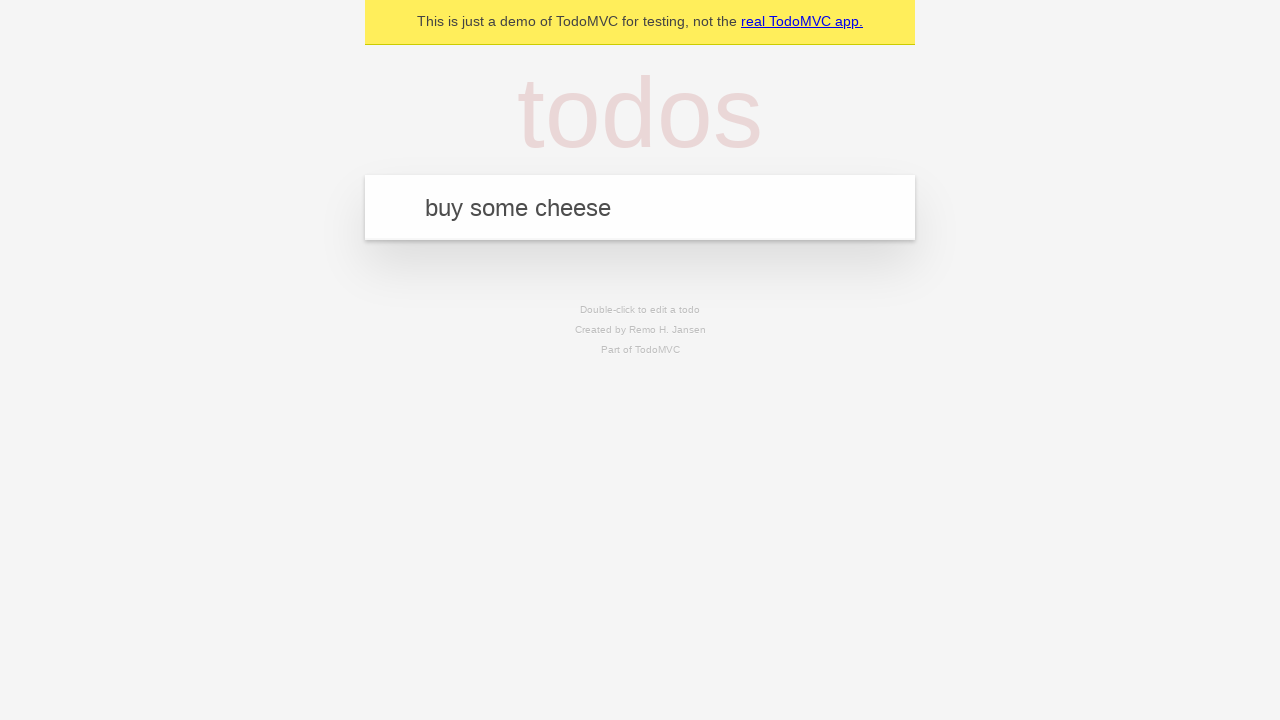

Pressed Enter to add first todo on .new-todo
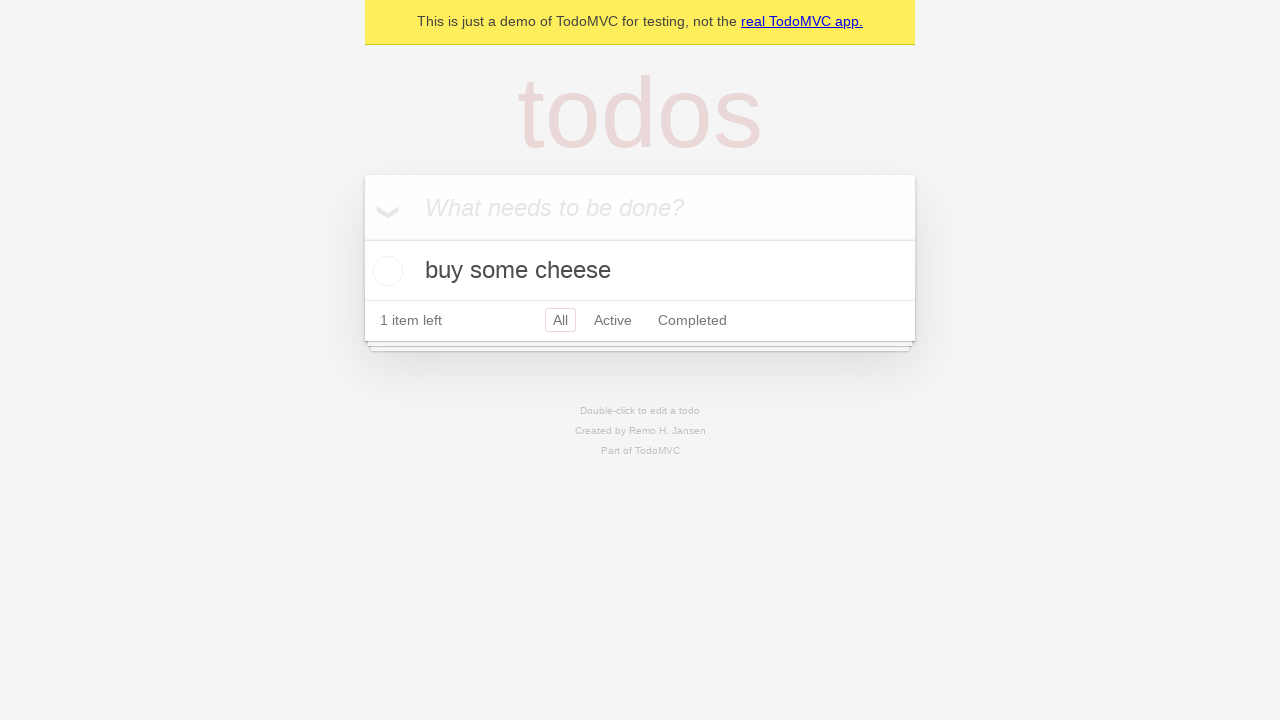

Filled second todo input with 'feed the cat' on .new-todo
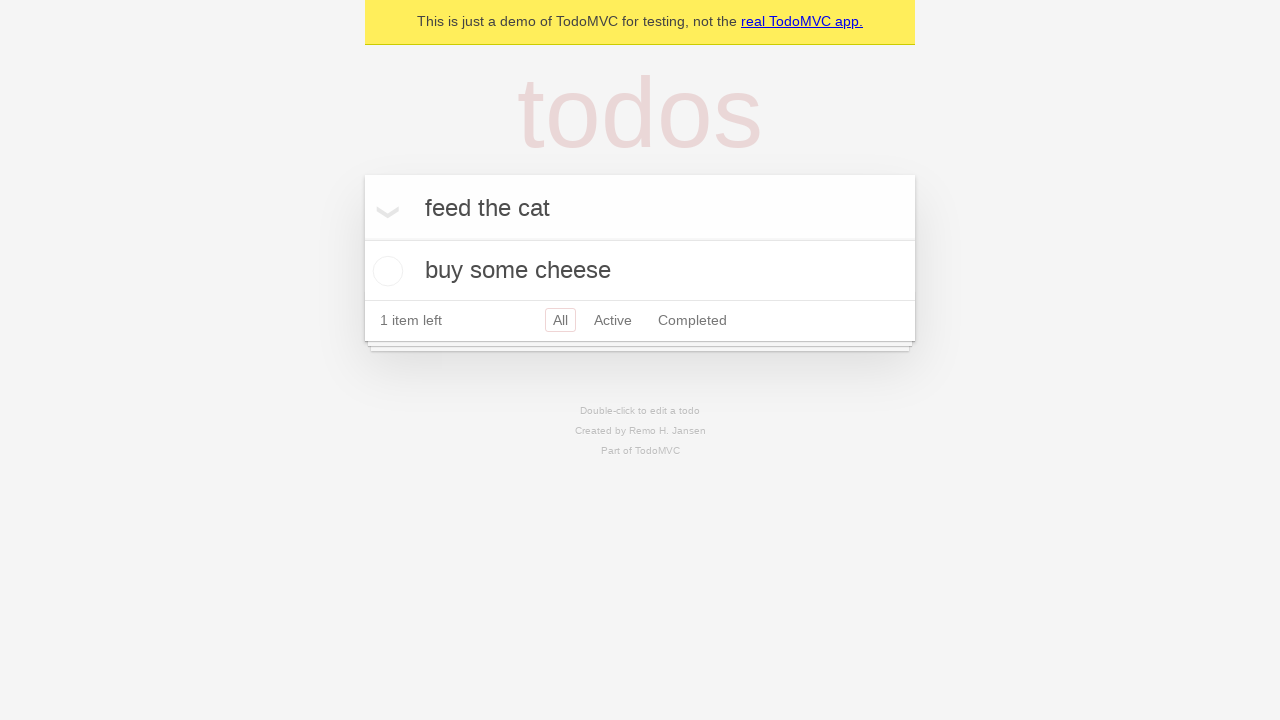

Pressed Enter to add second todo on .new-todo
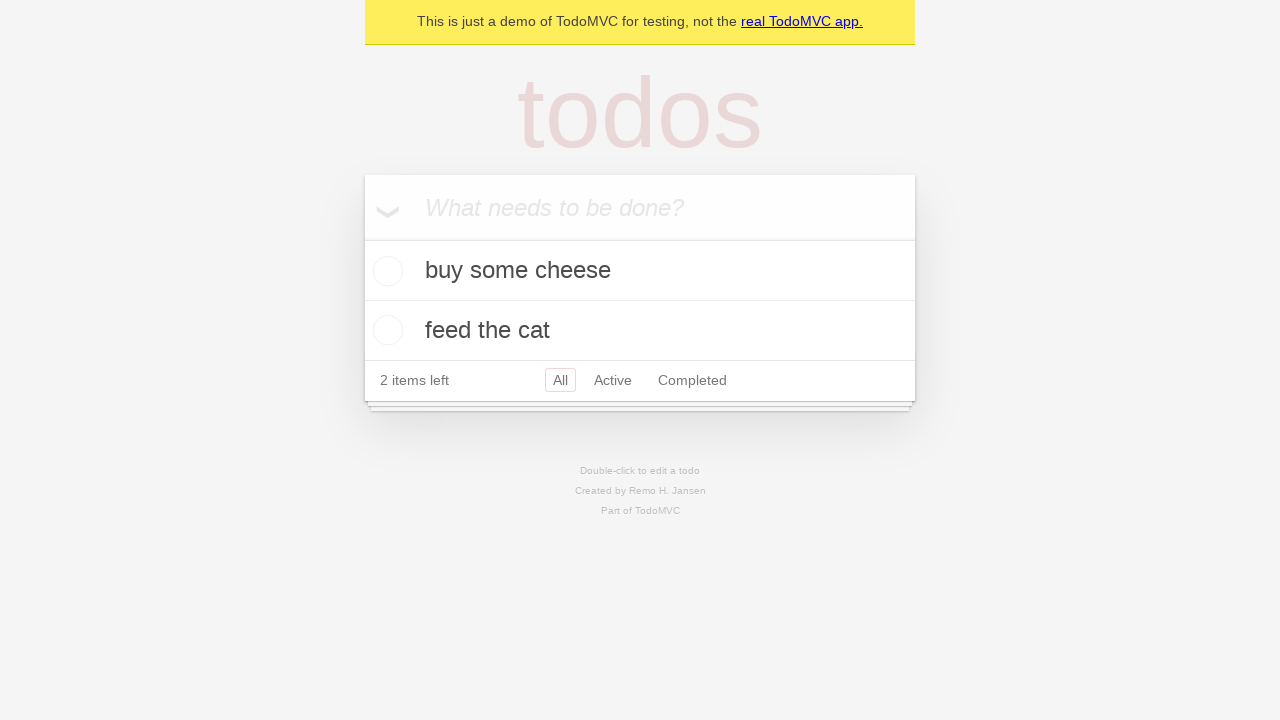

Filled third todo input with 'book a doctors appointment' on .new-todo
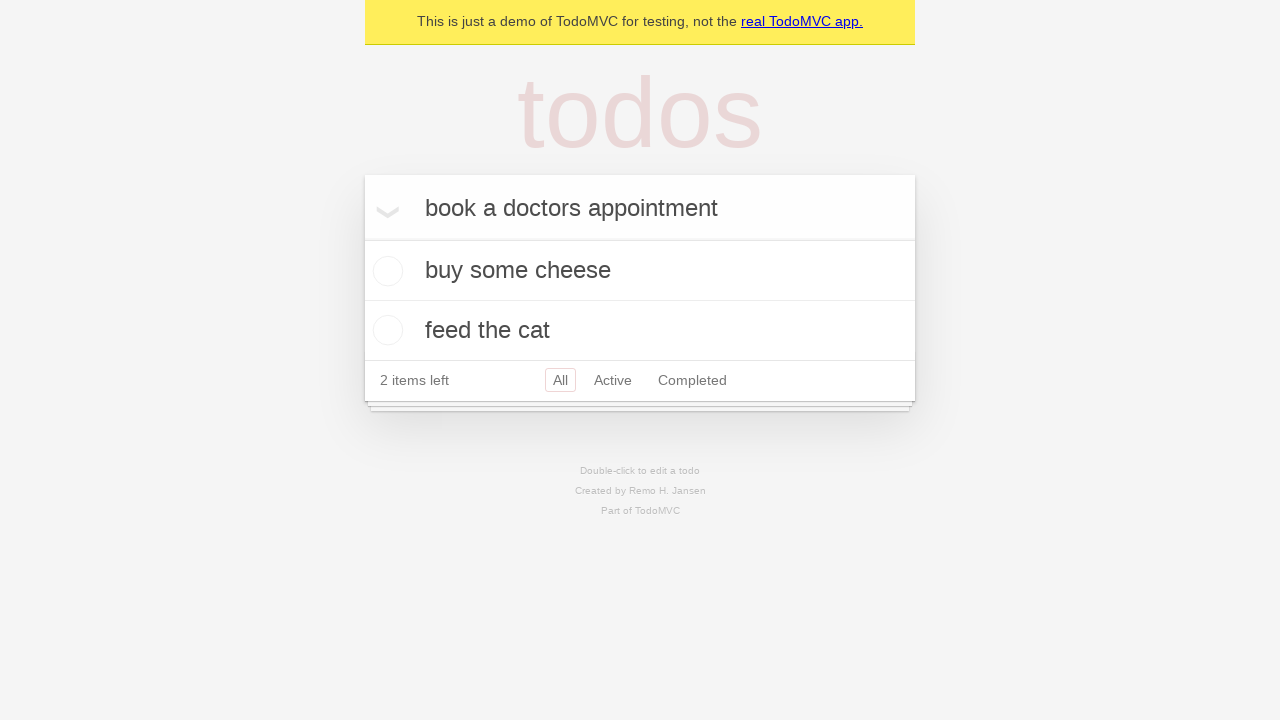

Pressed Enter to add third todo on .new-todo
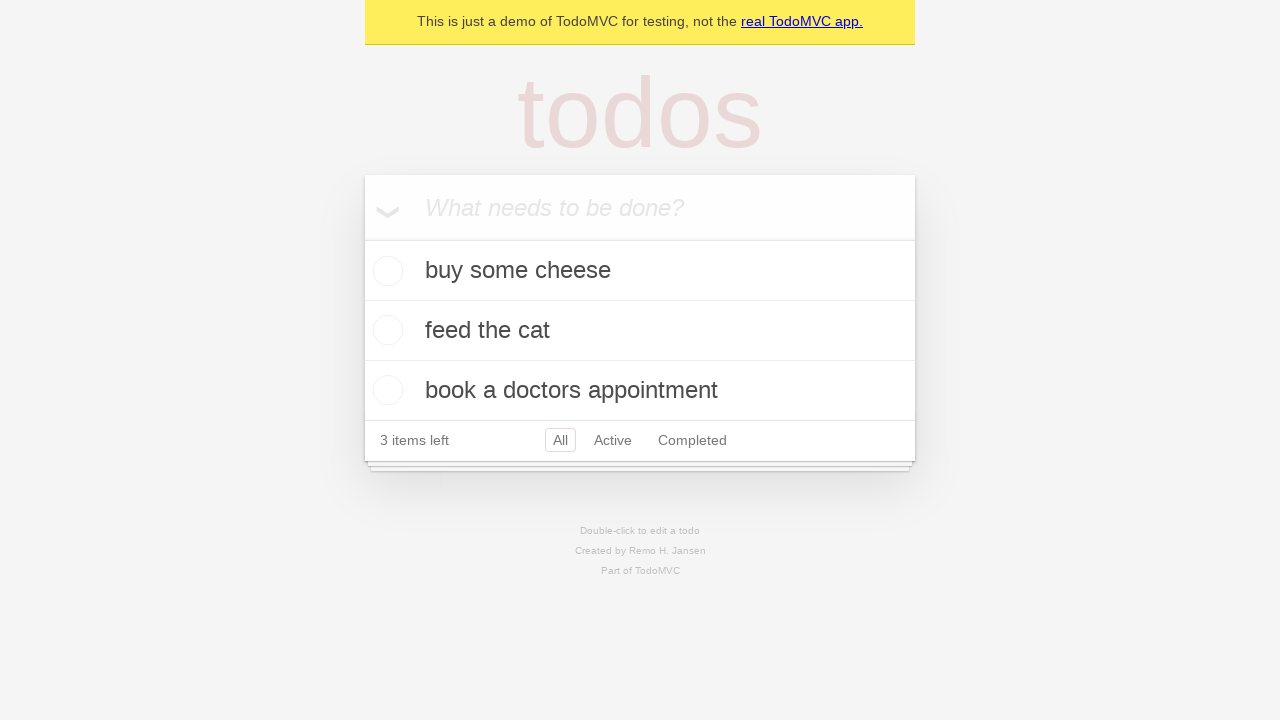

Waited for third todo item to appear
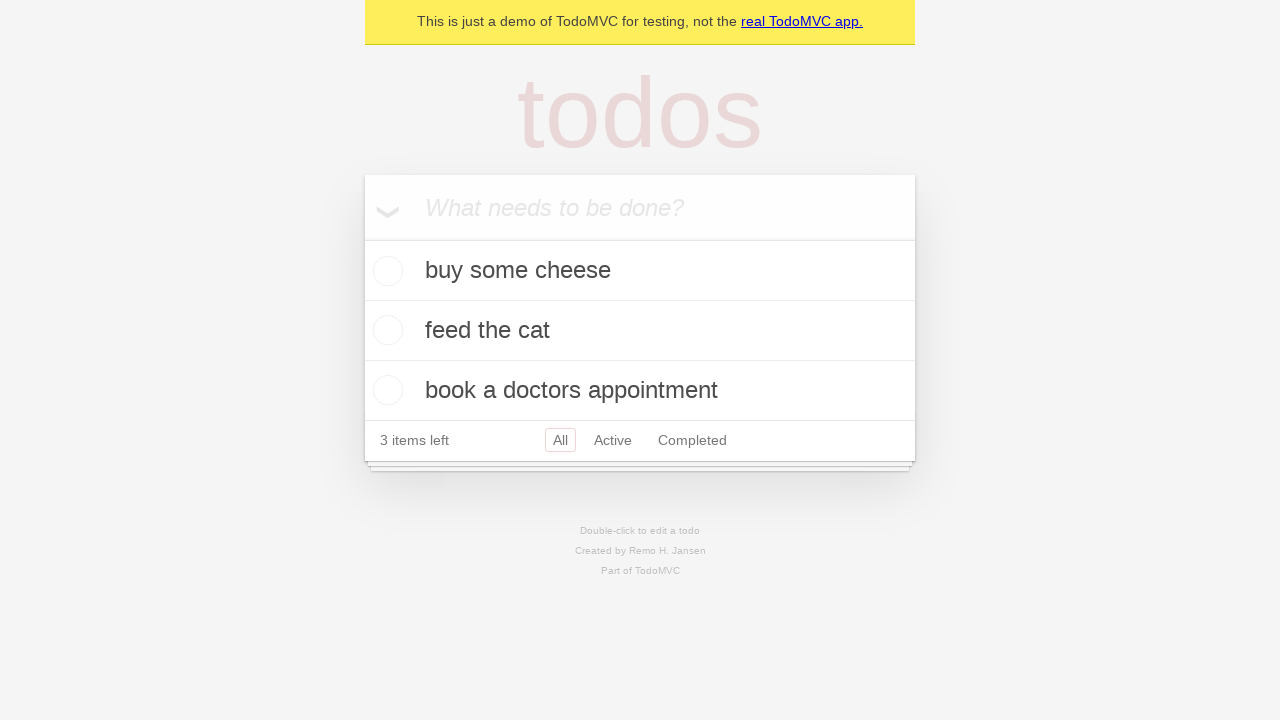

Double-clicked second todo to enter edit mode at (640, 331) on .todo-list li >> nth=1
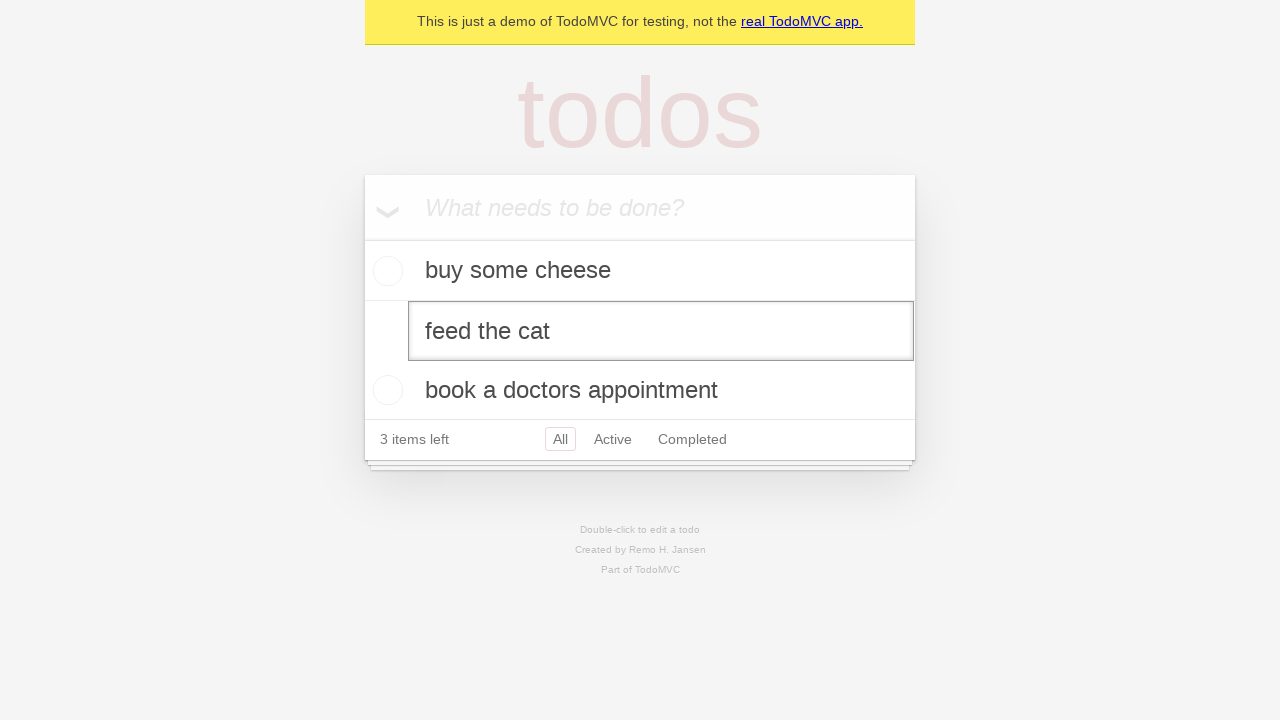

Pressed Escape to cancel edit mode on second todo on .todo-list li >> nth=1 >> .edit
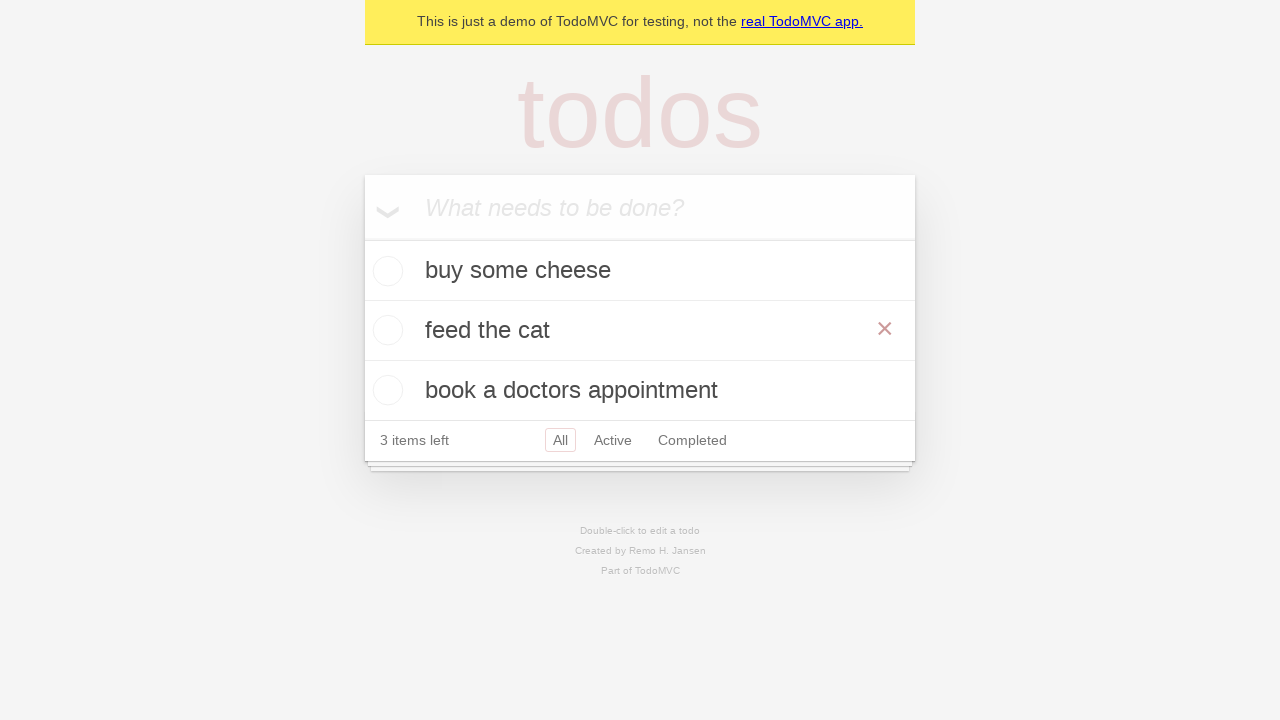

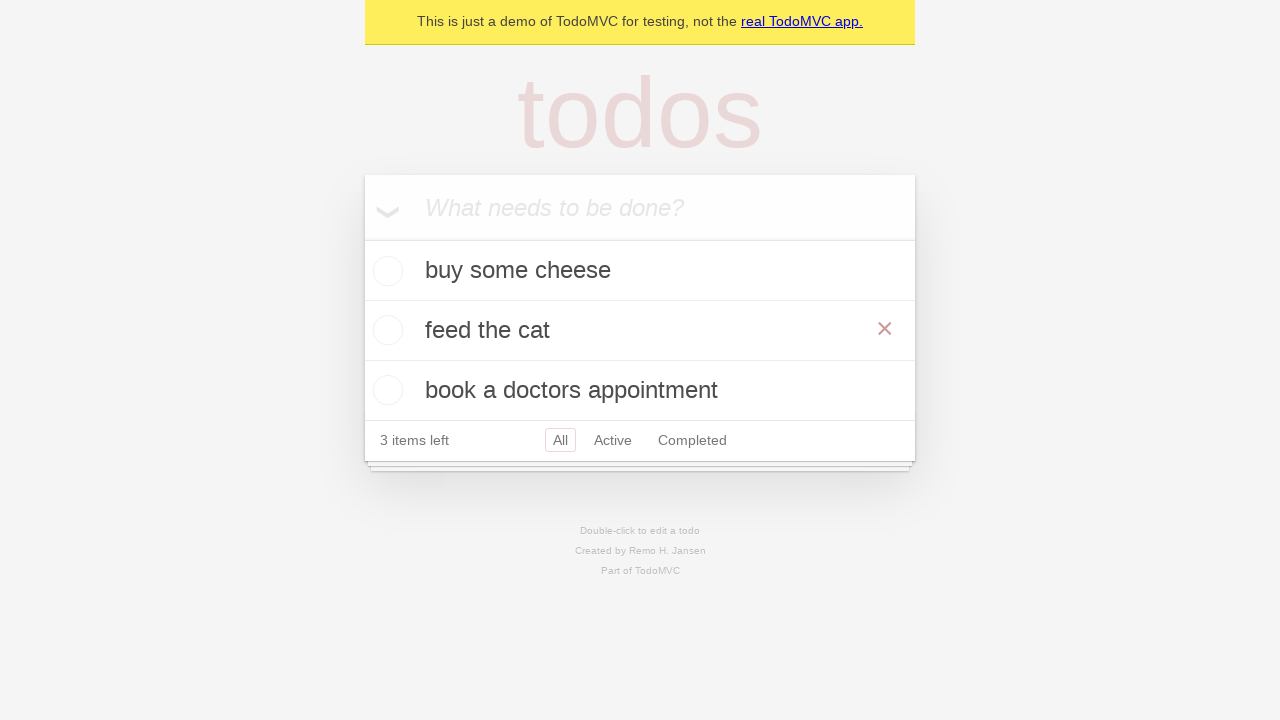